Navigates to GCP Dot chart page and extracts full chart information including the dot position, verifying all chart elements are present.

Starting URL: https://gcpdot.com/gcpchart.php

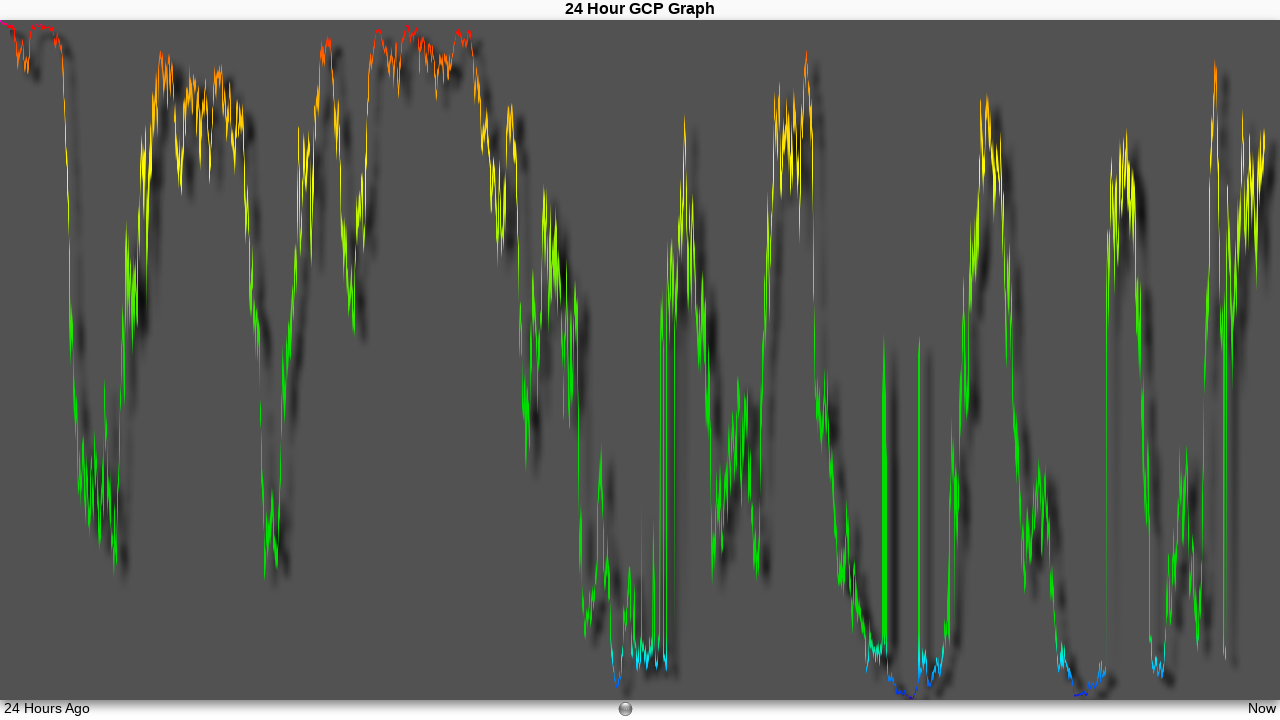

Waited 1 second for page to load
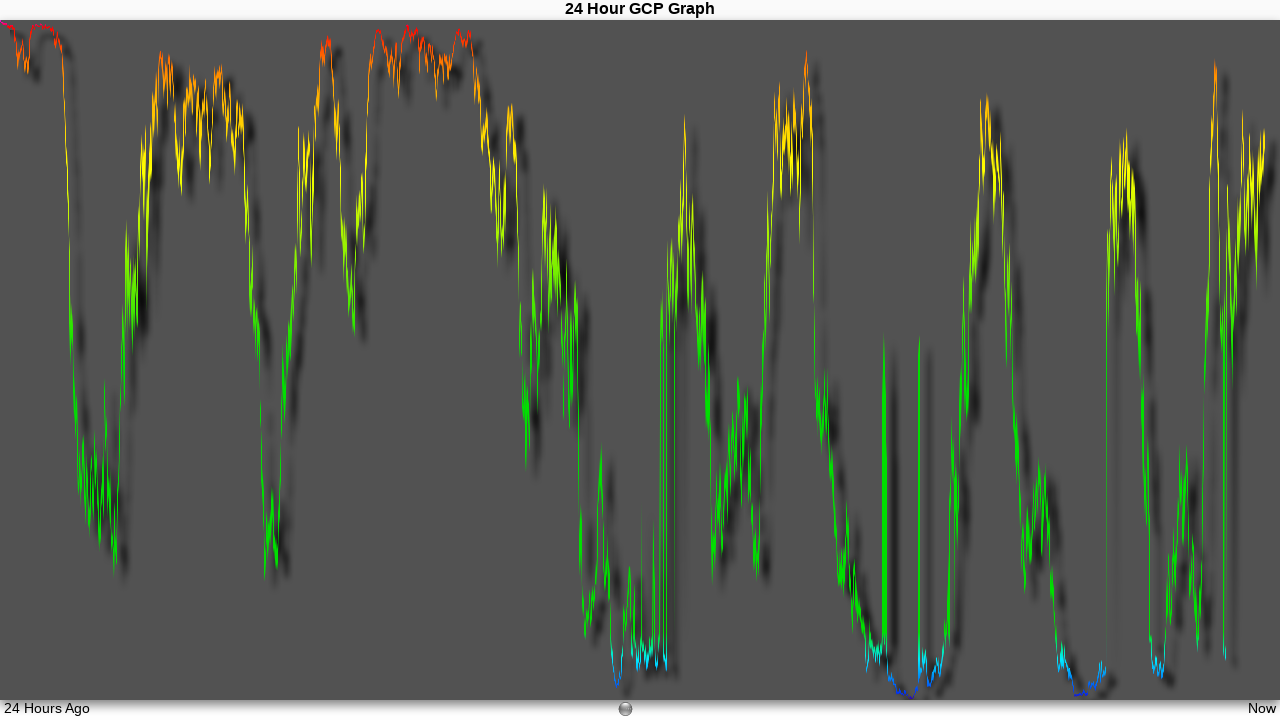

Chart shadow element (#gcpChartShadow) became visible
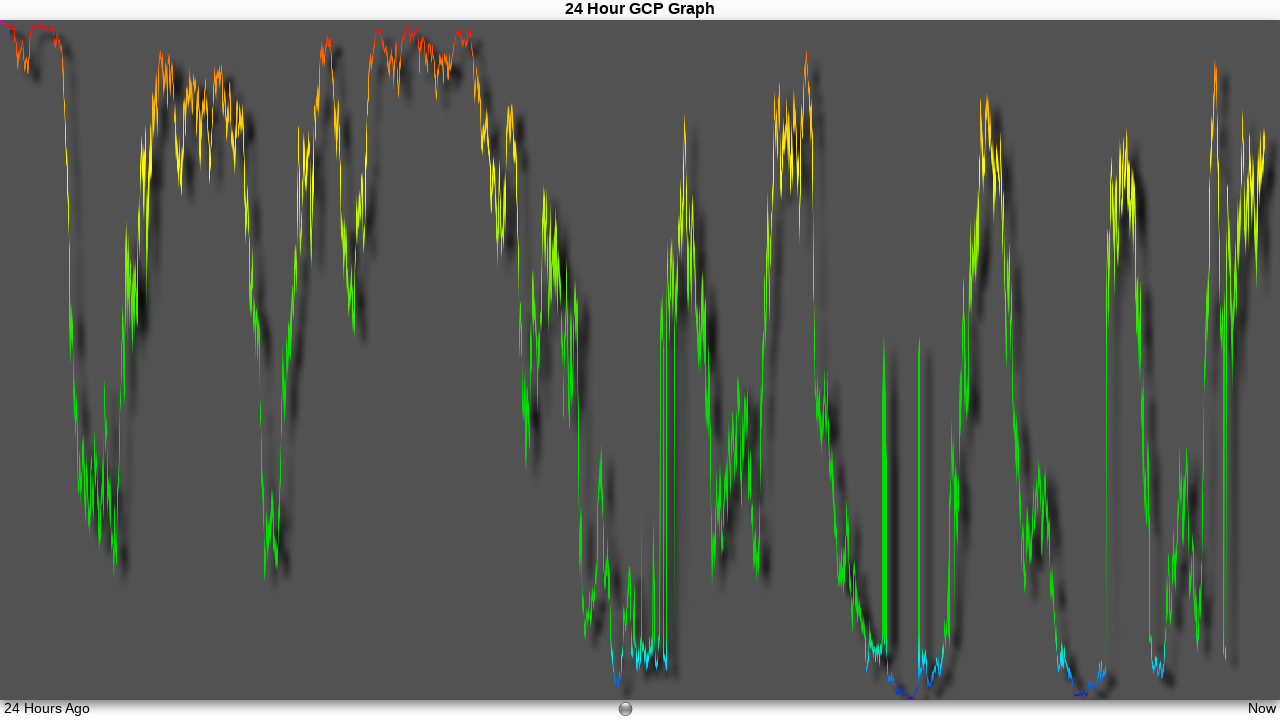

Retrieved height attribute from chart shadow element
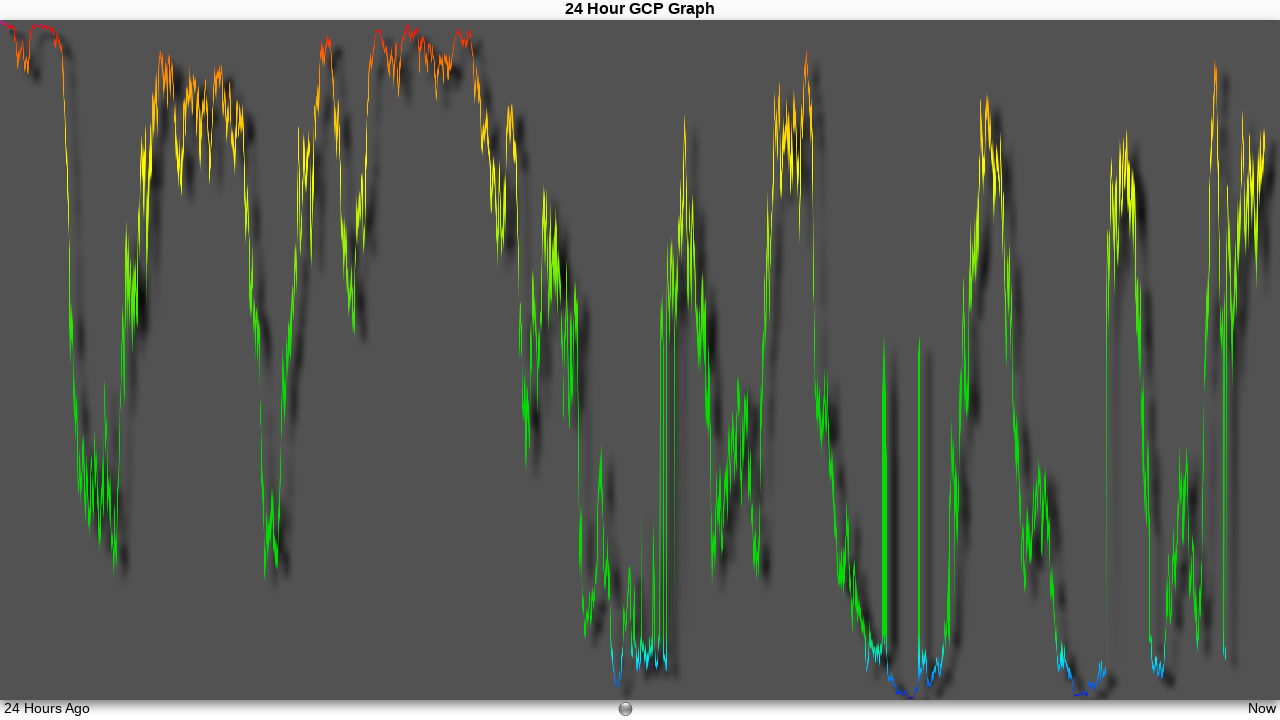

Dot elements loaded in the page
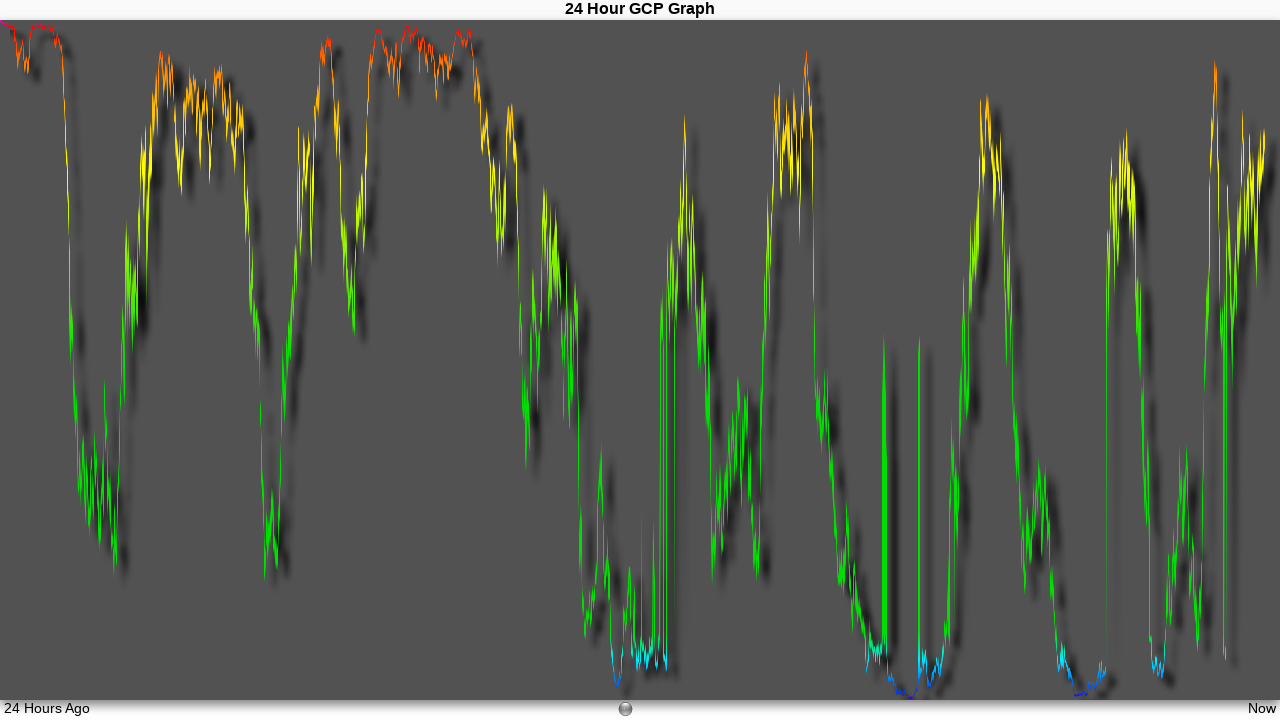

Body element is visible and verified
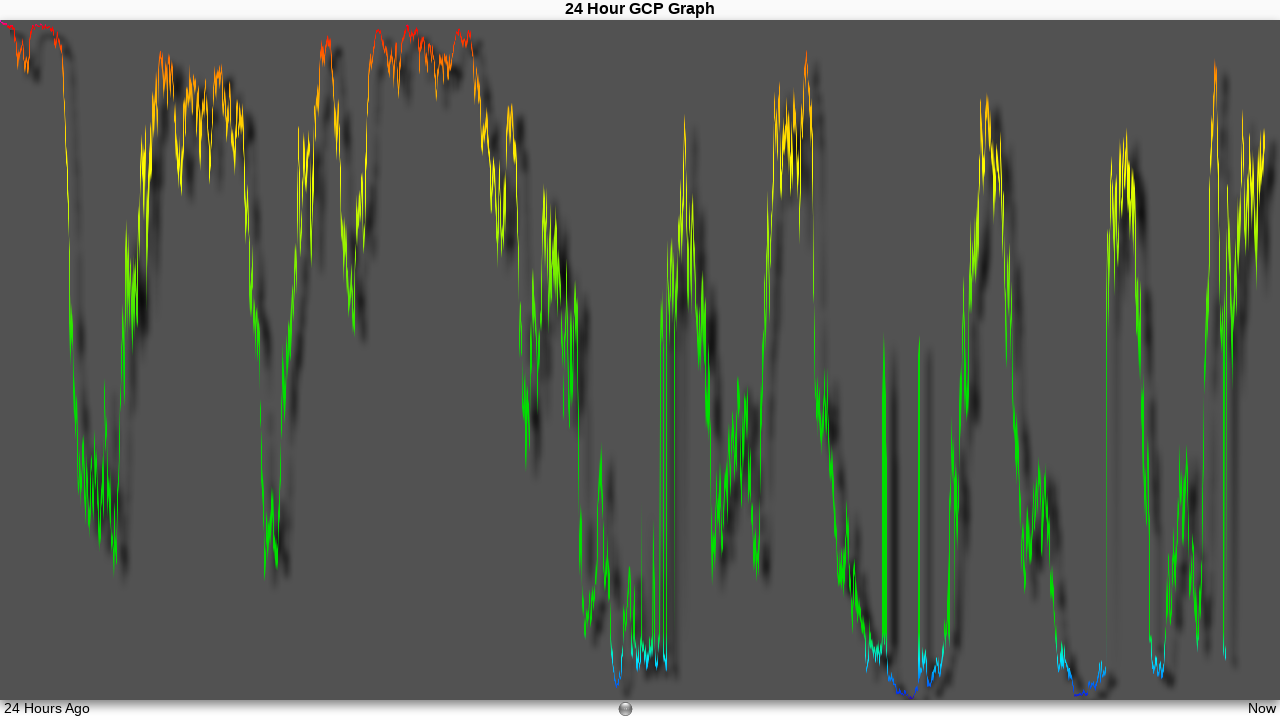

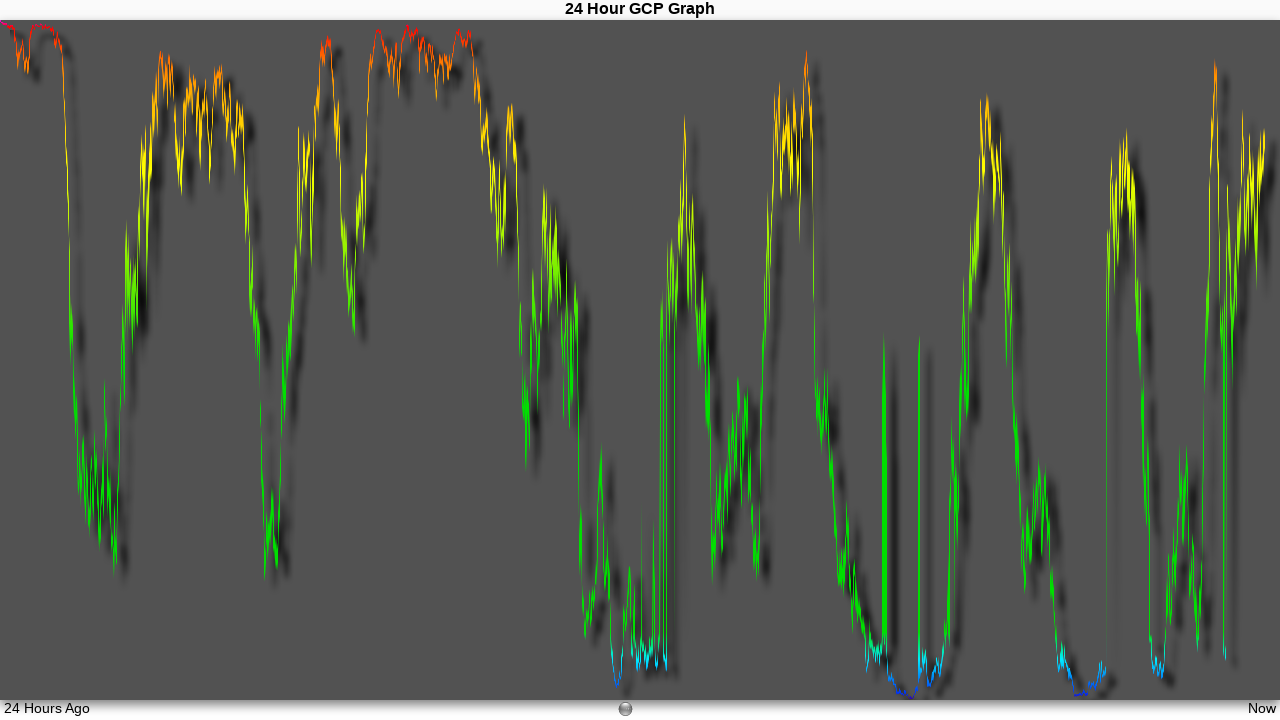